Tests checkbox functionality by verifying initial states and toggling checkboxes

Starting URL: http://practice.cydeo.com/checkboxes

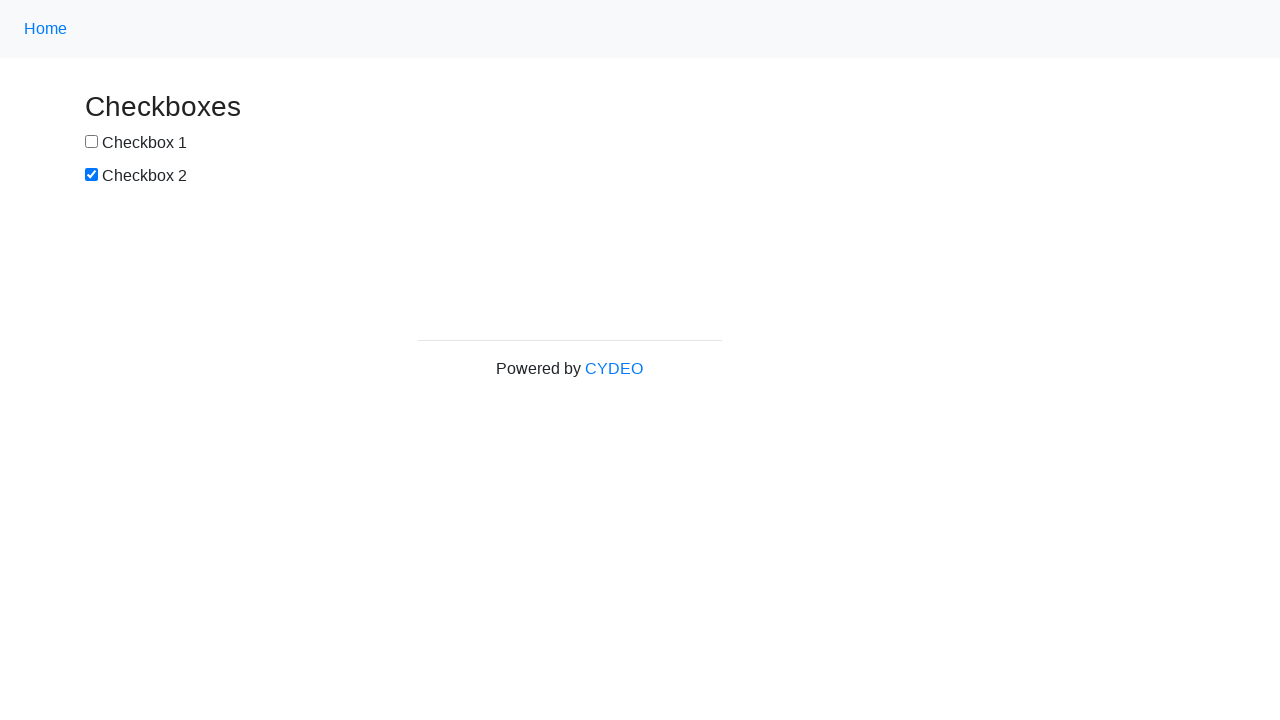

Located checkbox #1 element
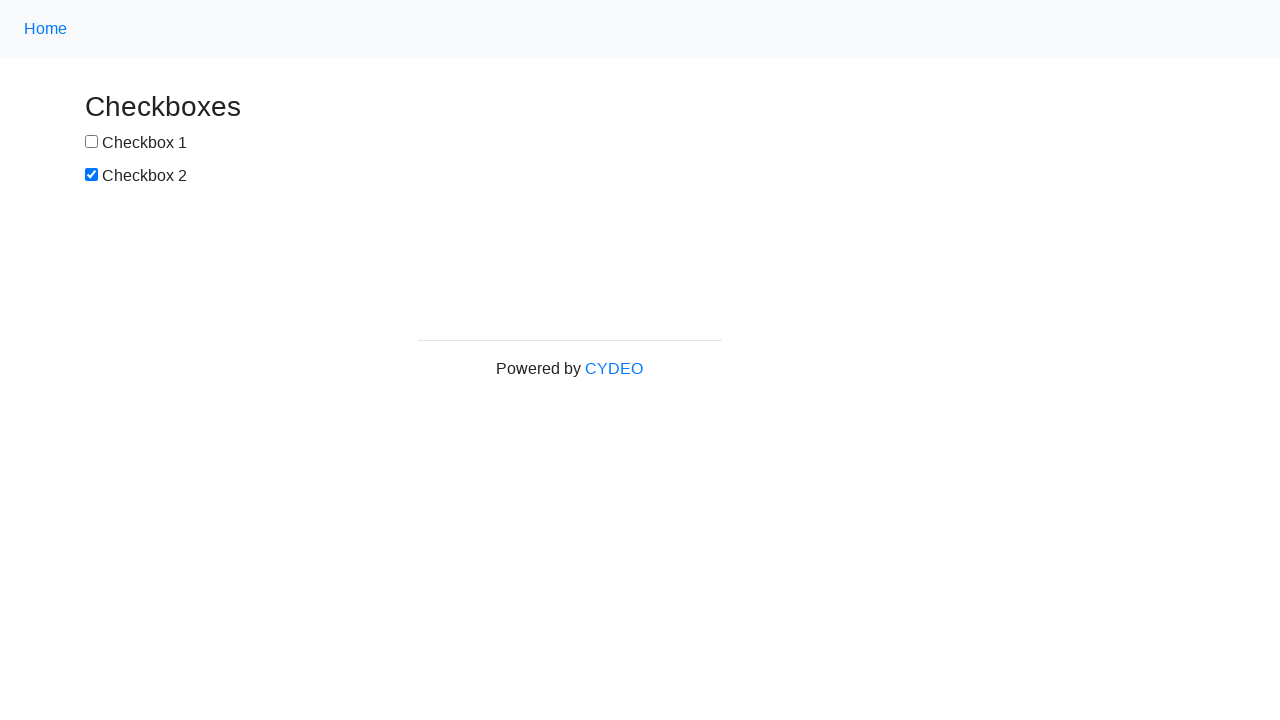

Located checkbox #2 element
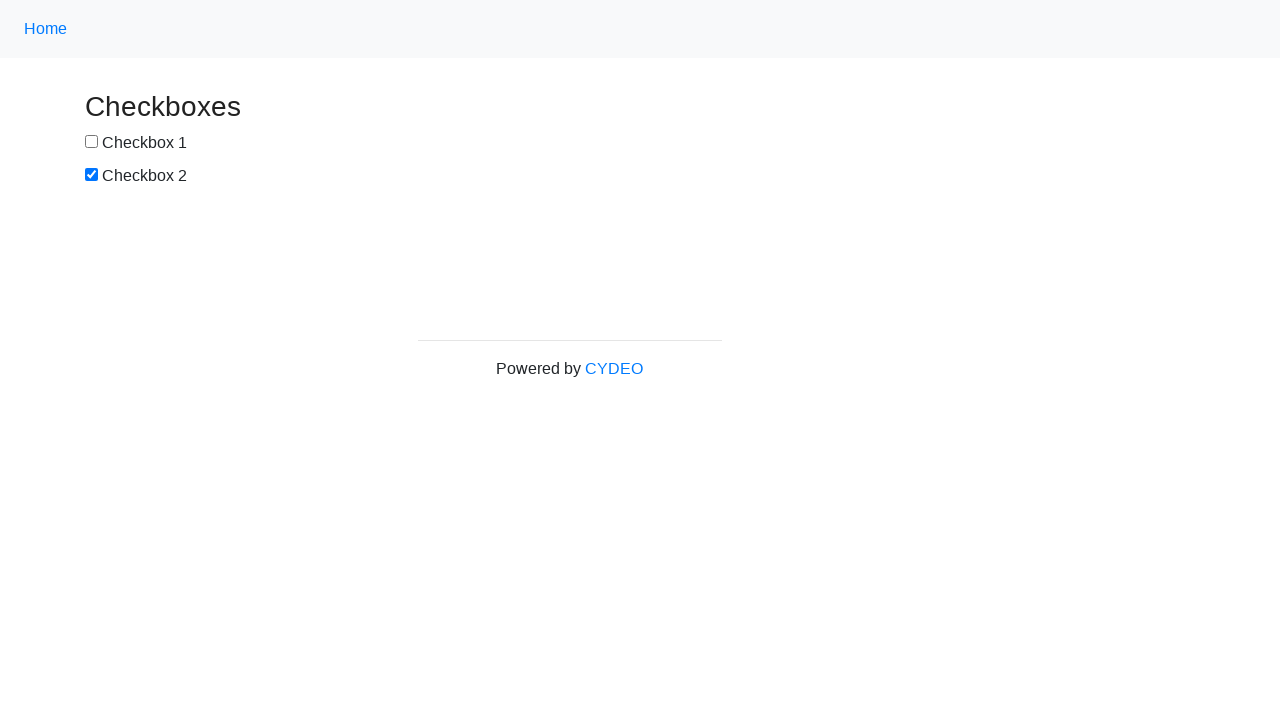

Verified checkbox #1 is initially unchecked
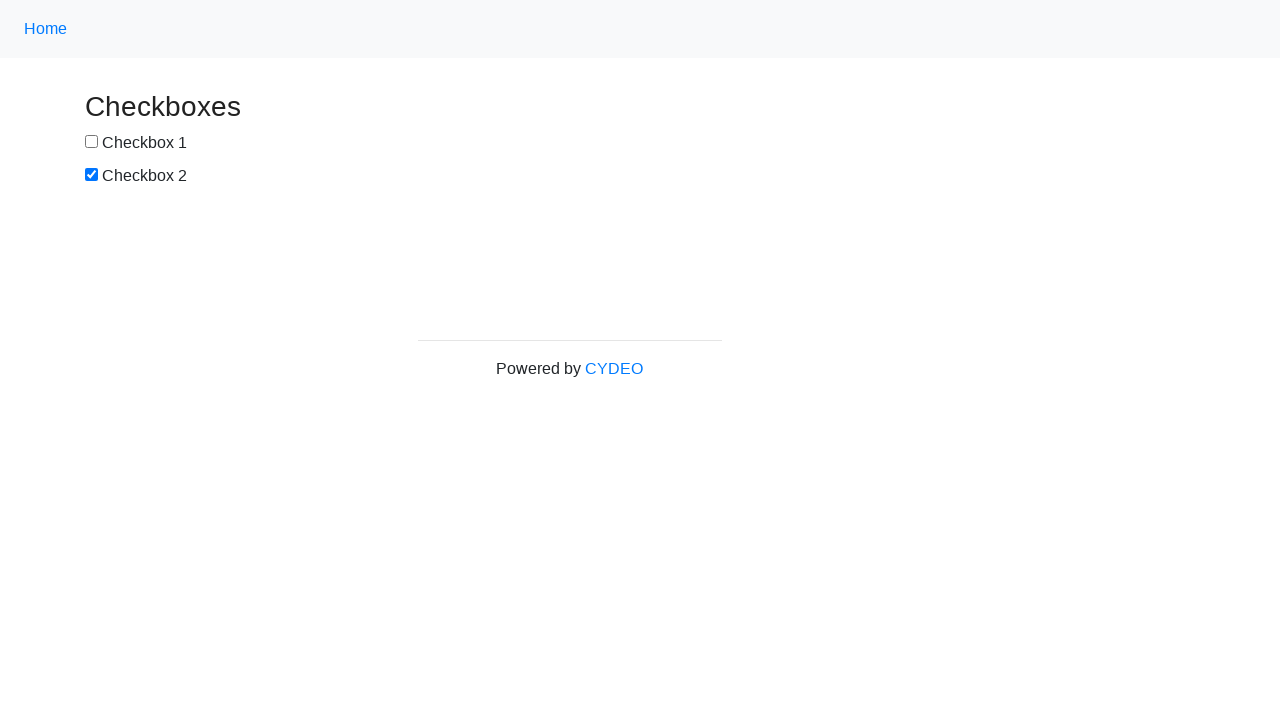

Verified checkbox #2 is initially checked
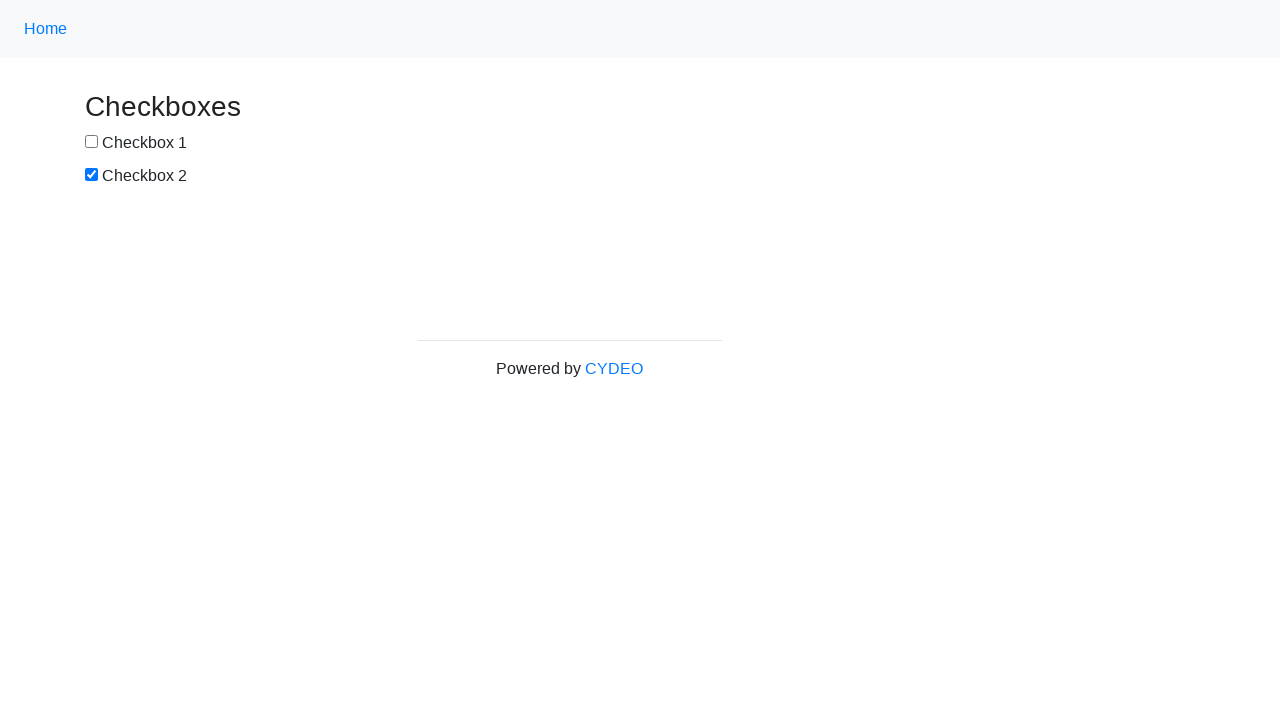

Clicked checkbox #1 to select it at (92, 142) on #box1
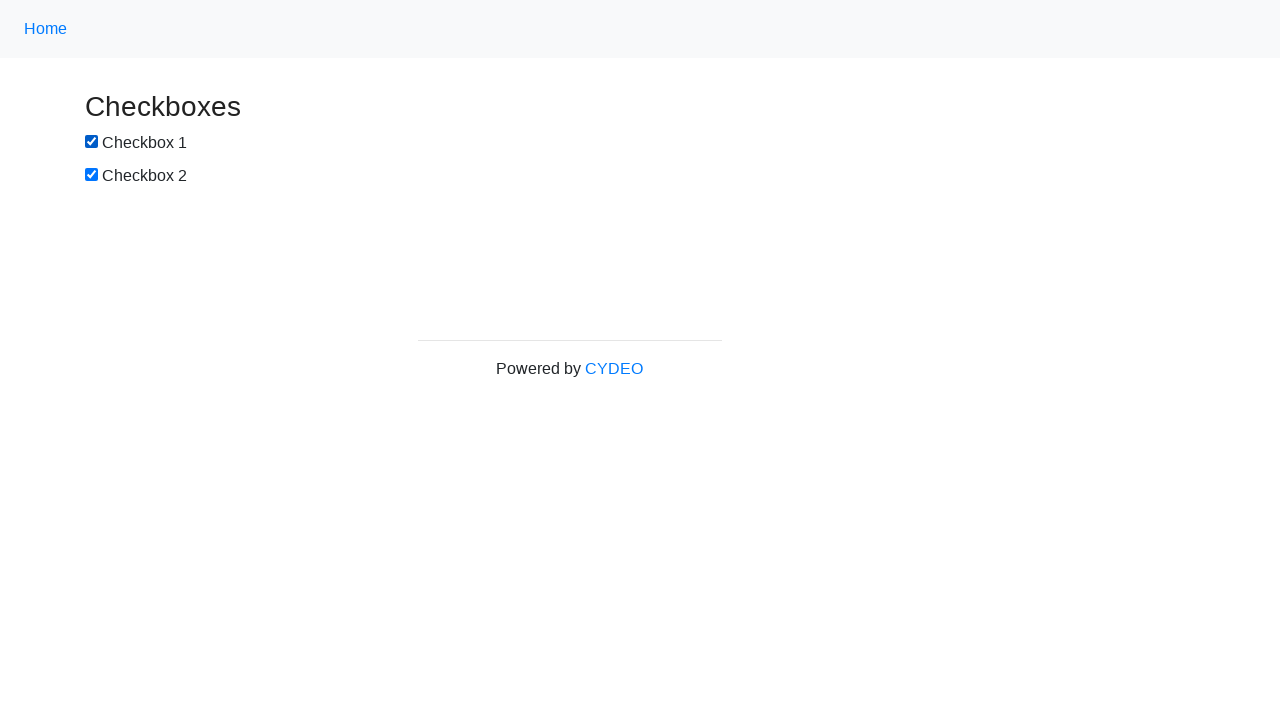

Clicked checkbox #2 to deselect it at (92, 175) on #box2
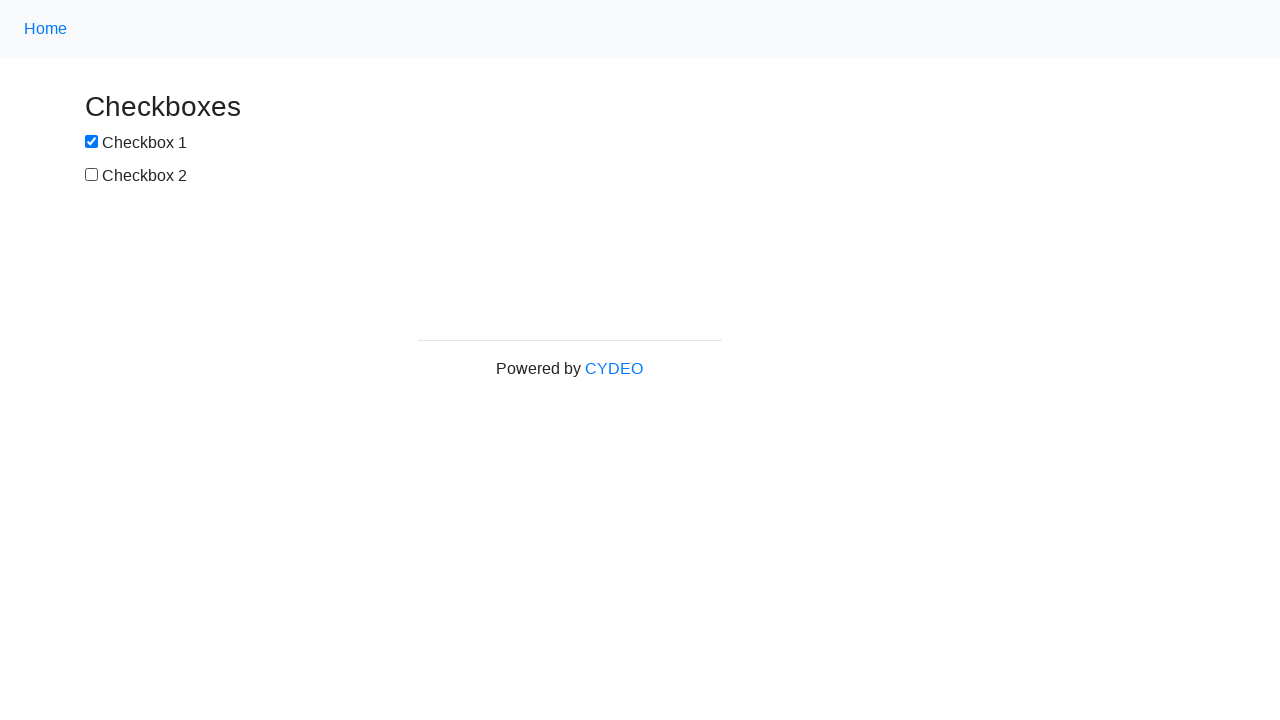

Verified checkbox #1 is now checked
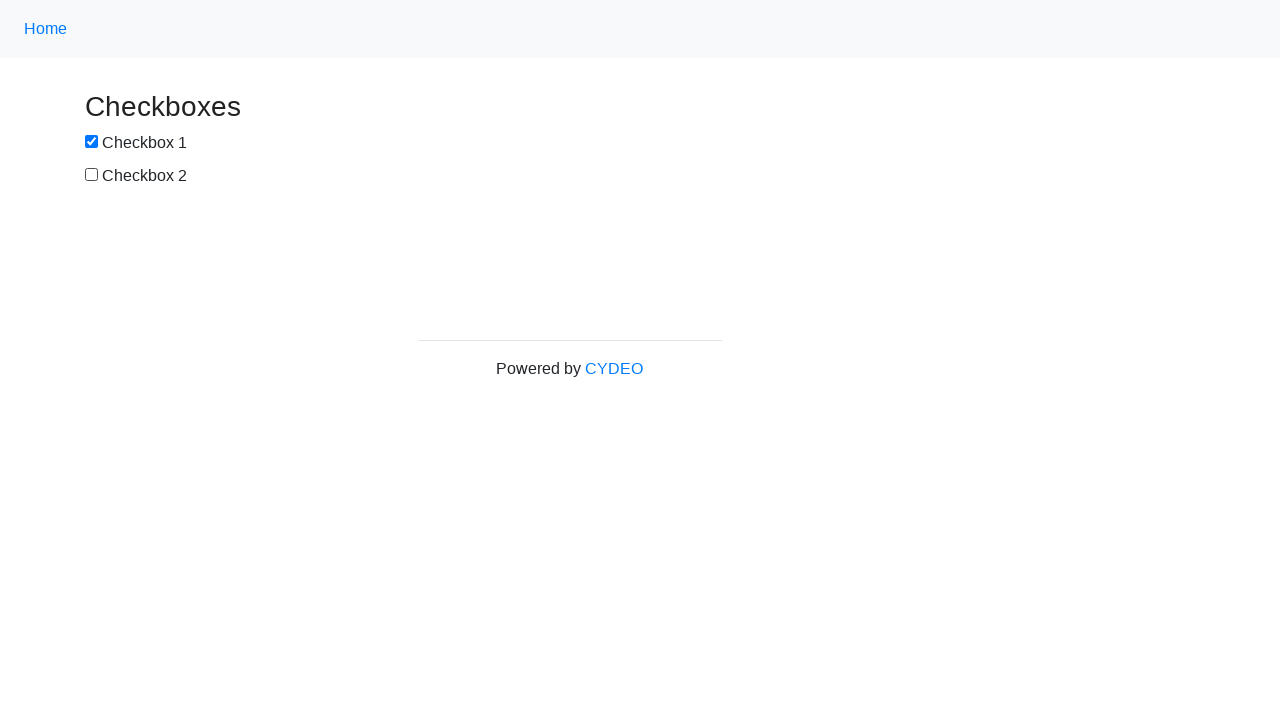

Verified checkbox #2 is now unchecked
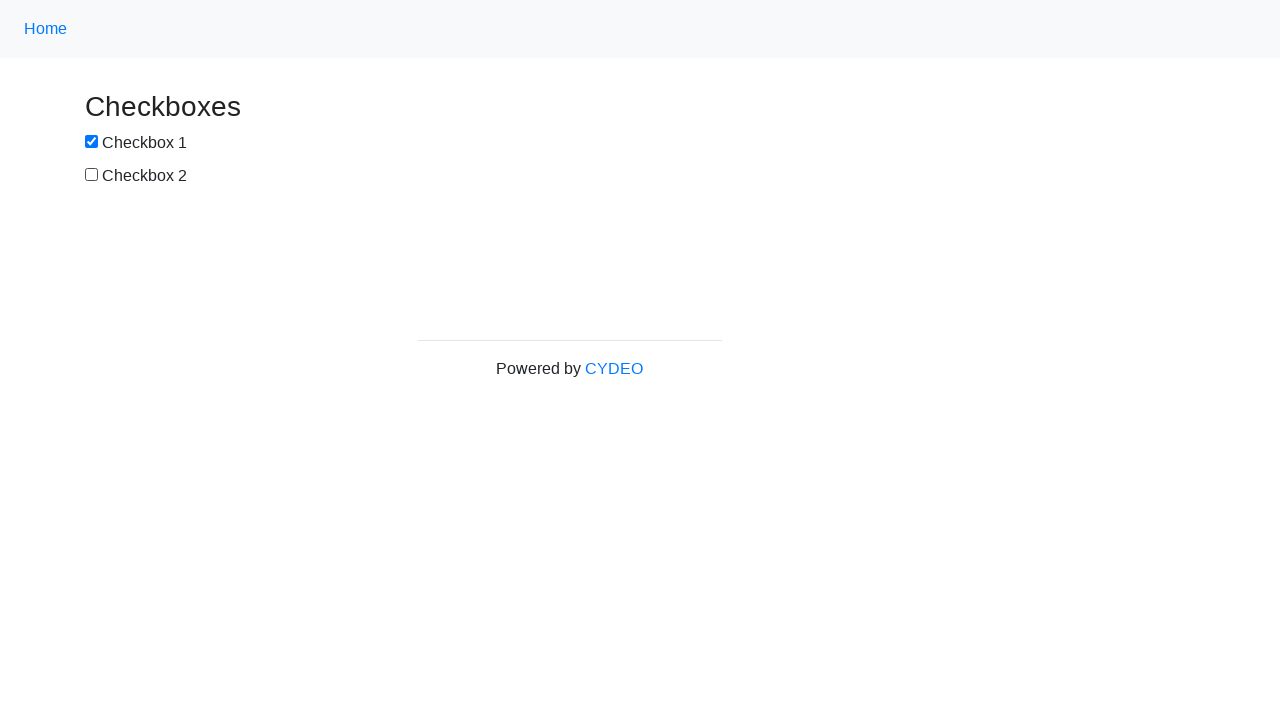

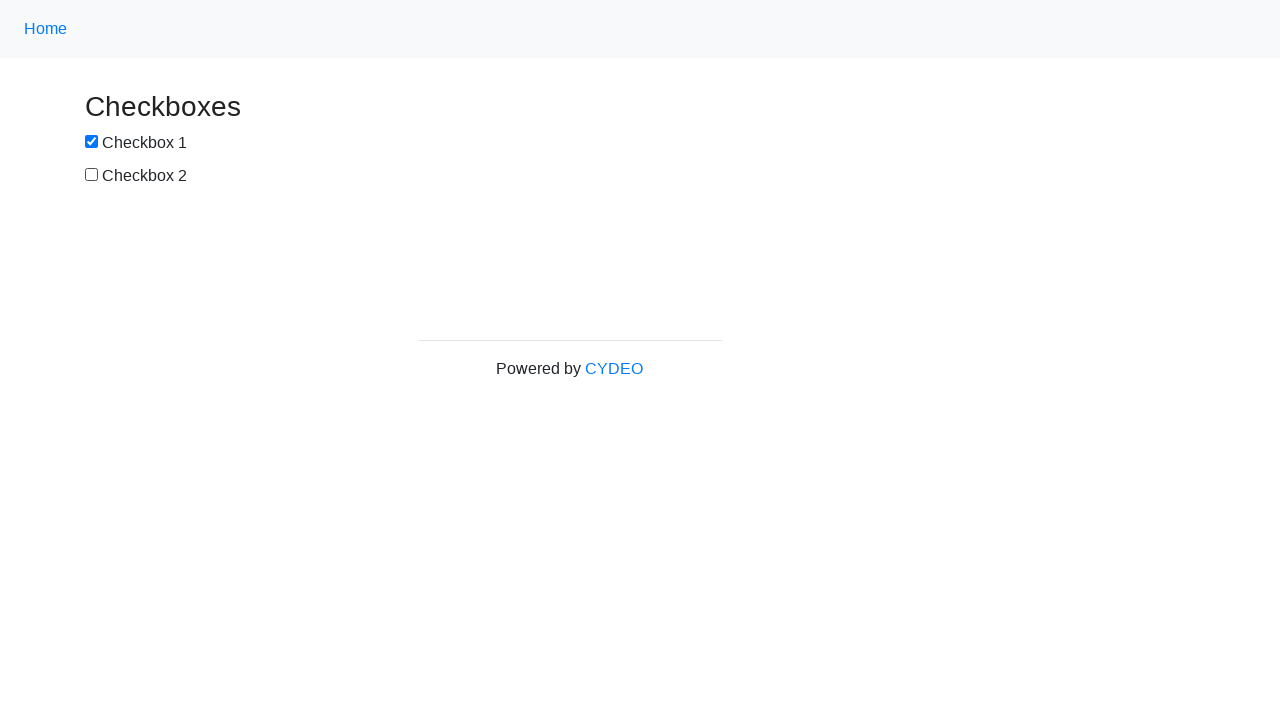